Tests navigation by clicking on the "Start a free trial" link and verifies the link's href attribute

Starting URL: https://app.vwo.com

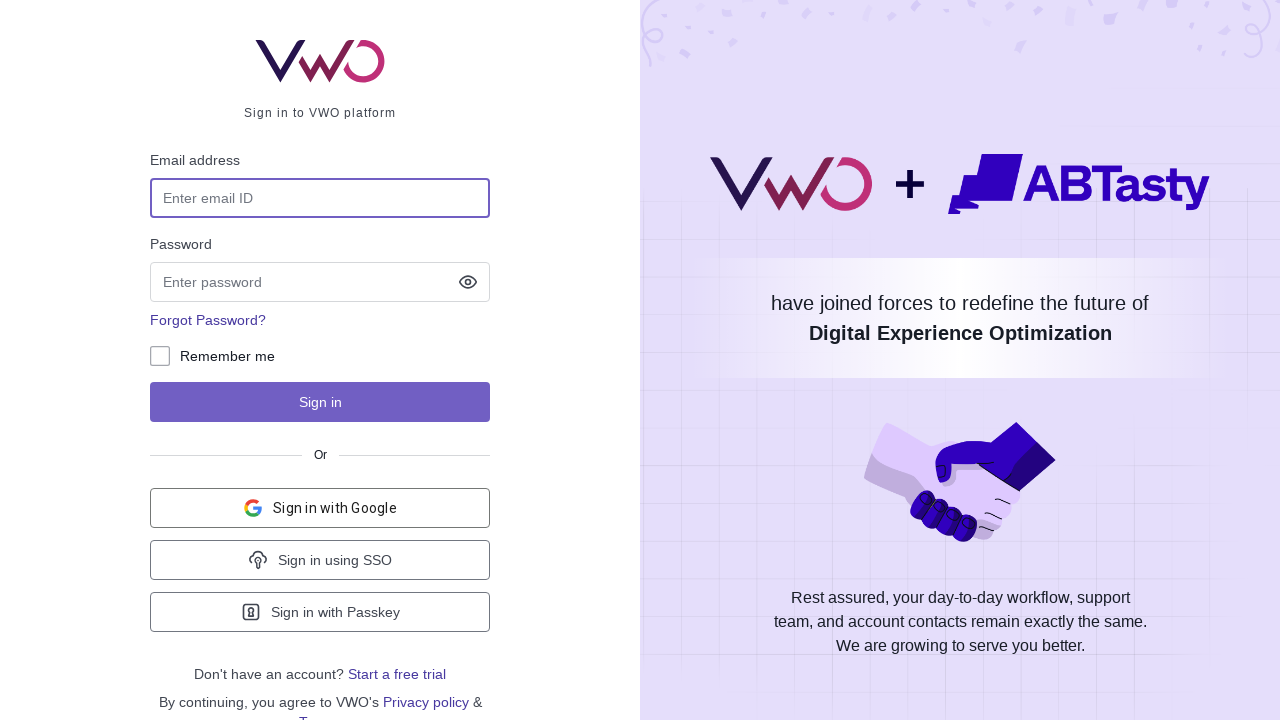

Located the 'Start a free trial' link element
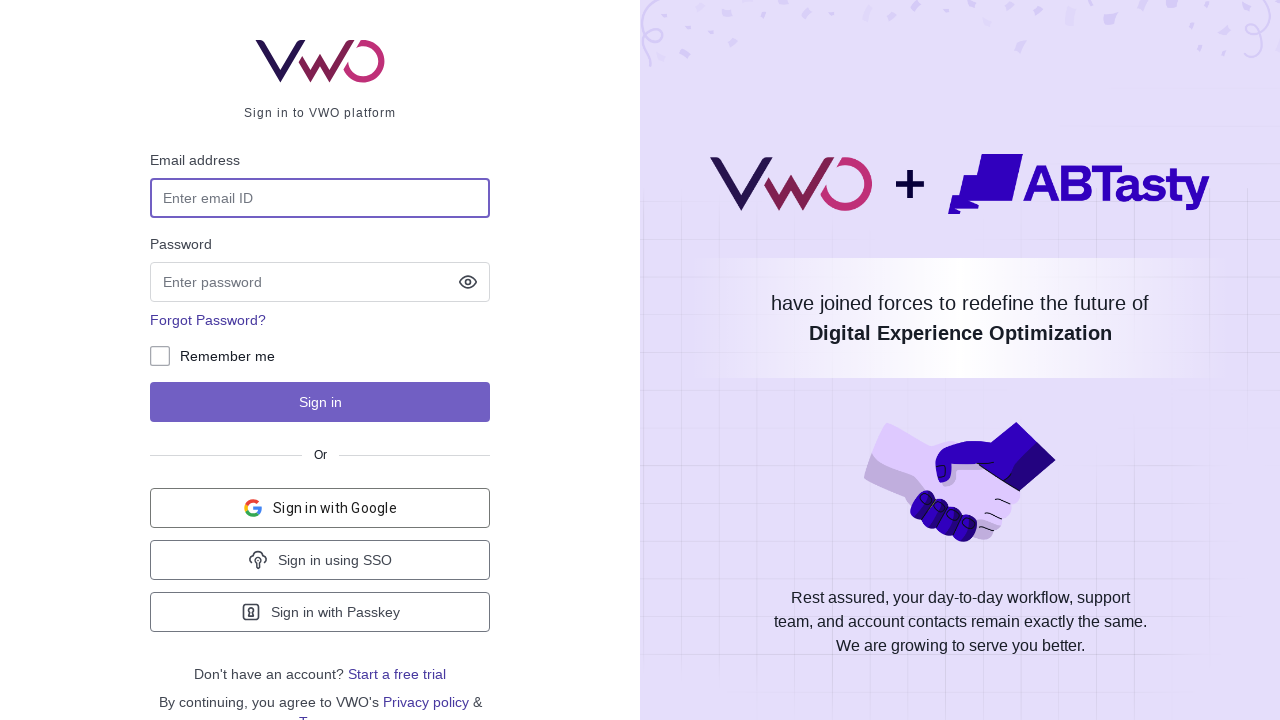

Waited for 'Start a free trial' link to become visible
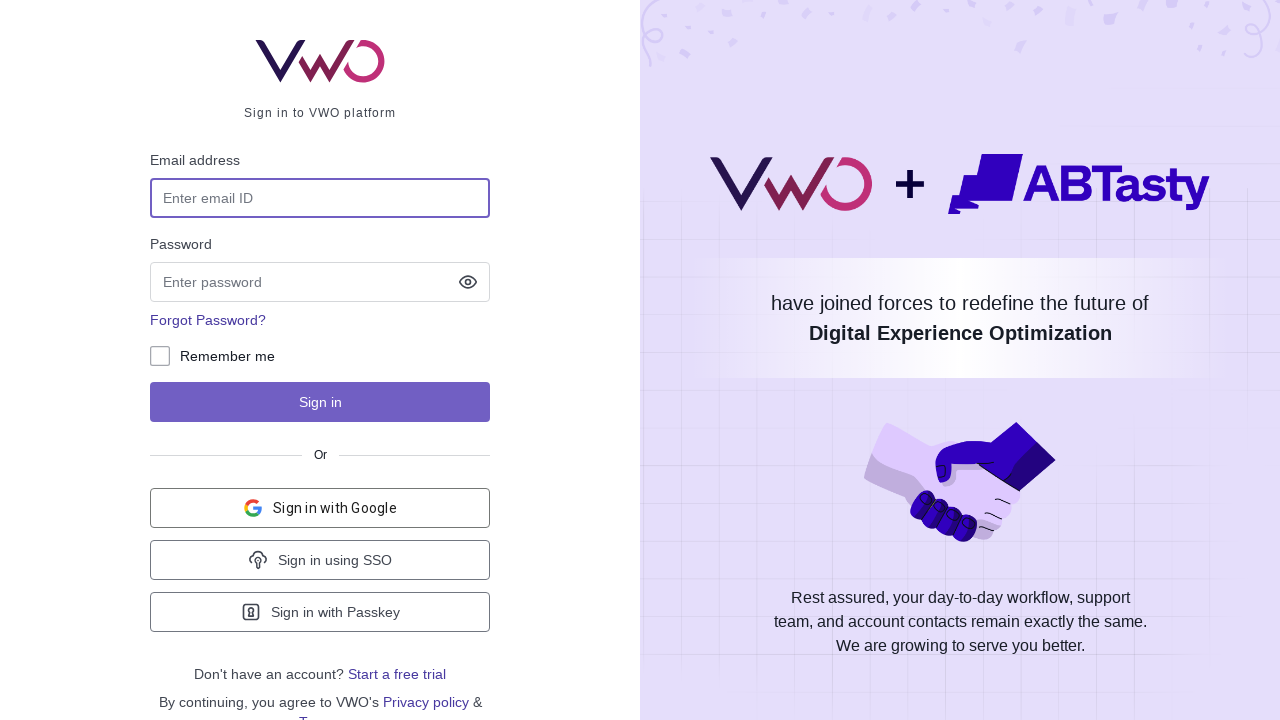

Clicked the 'Start a free trial' link at (397, 674) on a:text('Start a free trial')
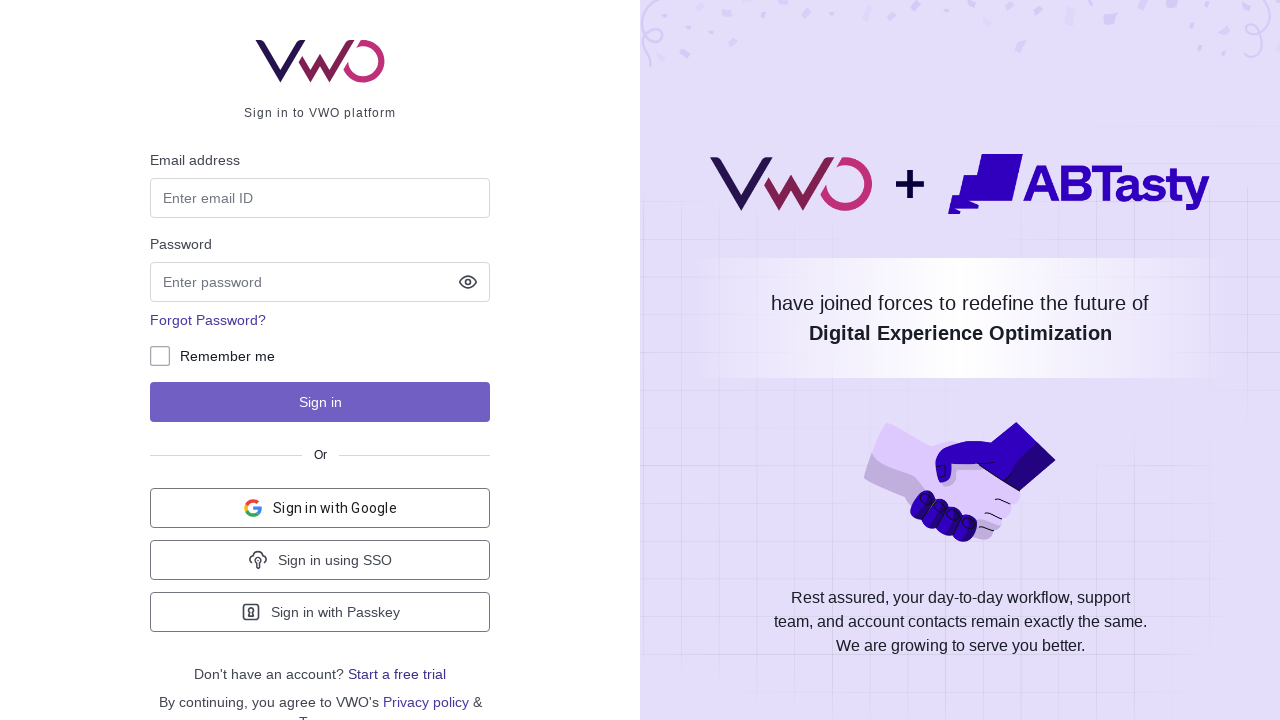

Waited for page to fully load after clicking free trial link
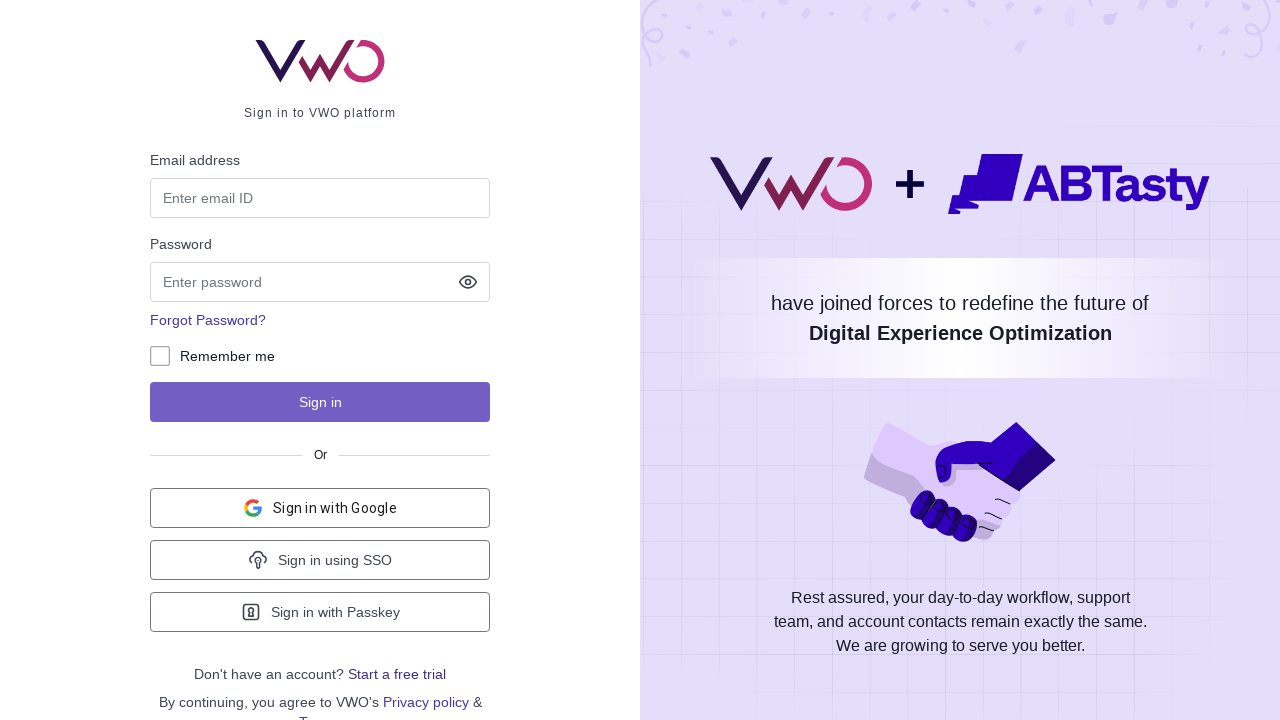

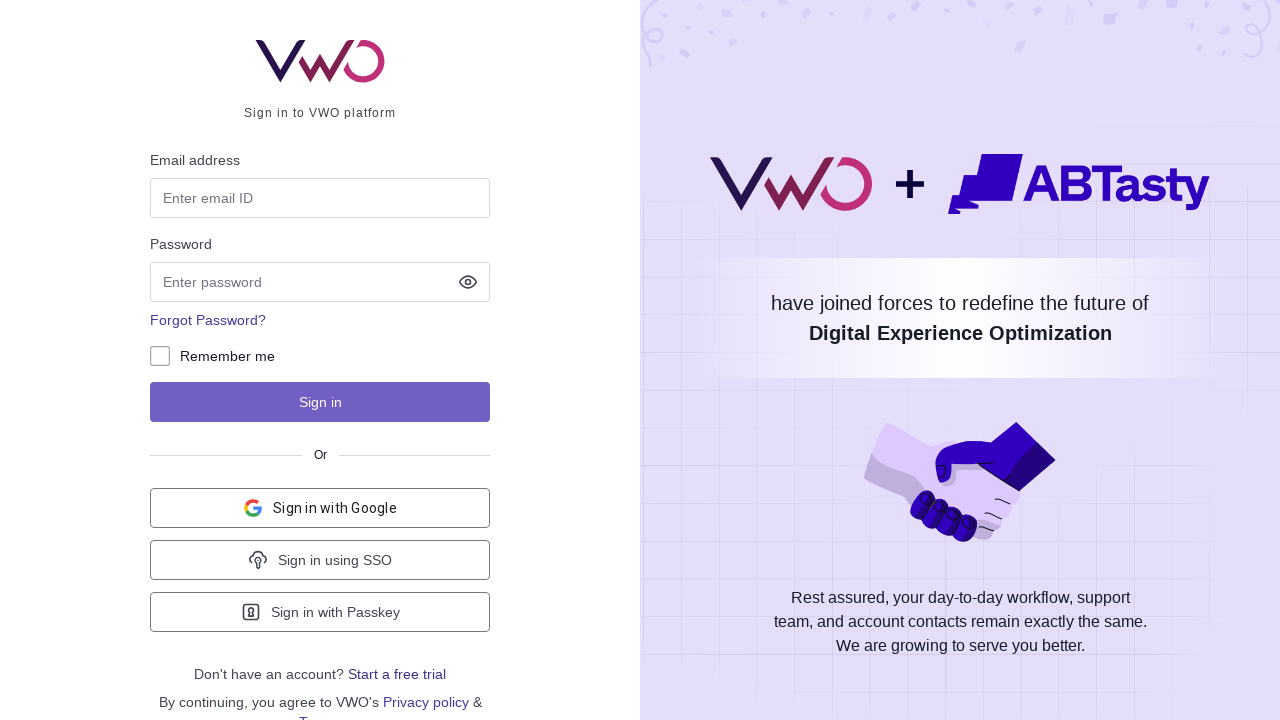